Tests multiple button interactions by finding all buttons and performing double-click, right-click, and regular click on different buttons

Starting URL: https://demoqa.com/buttons

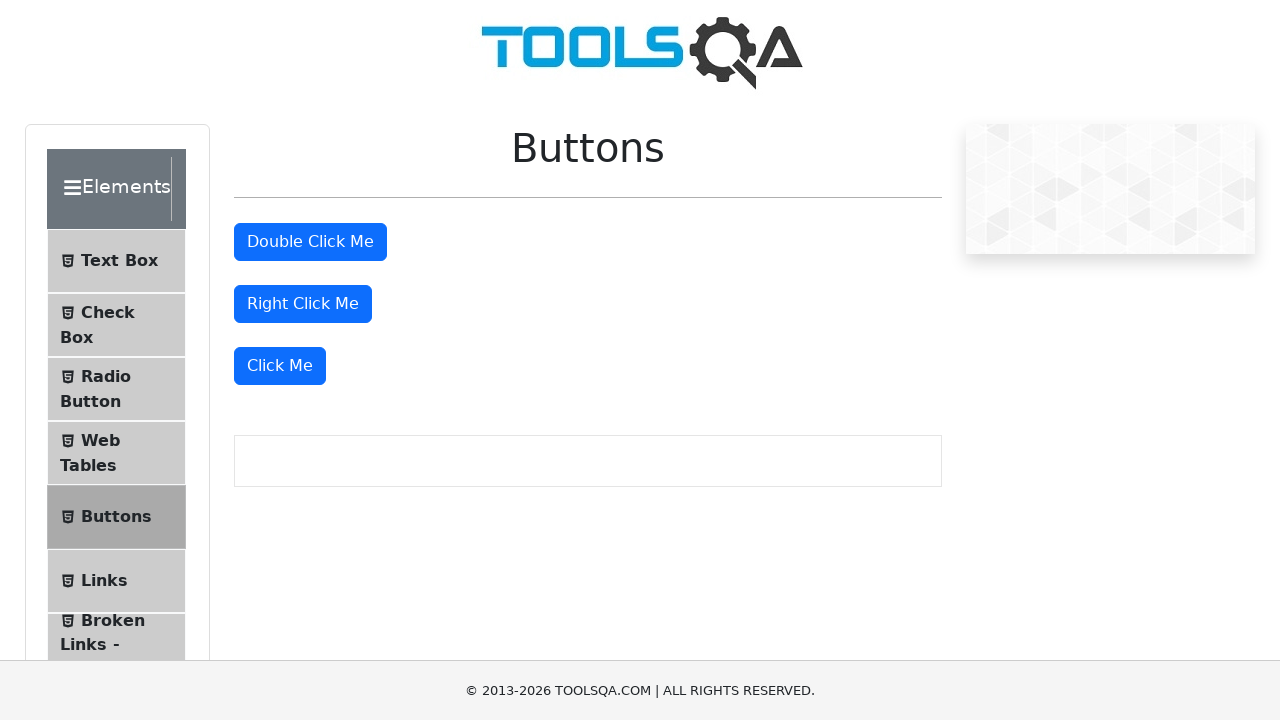

Located all button elements on the page
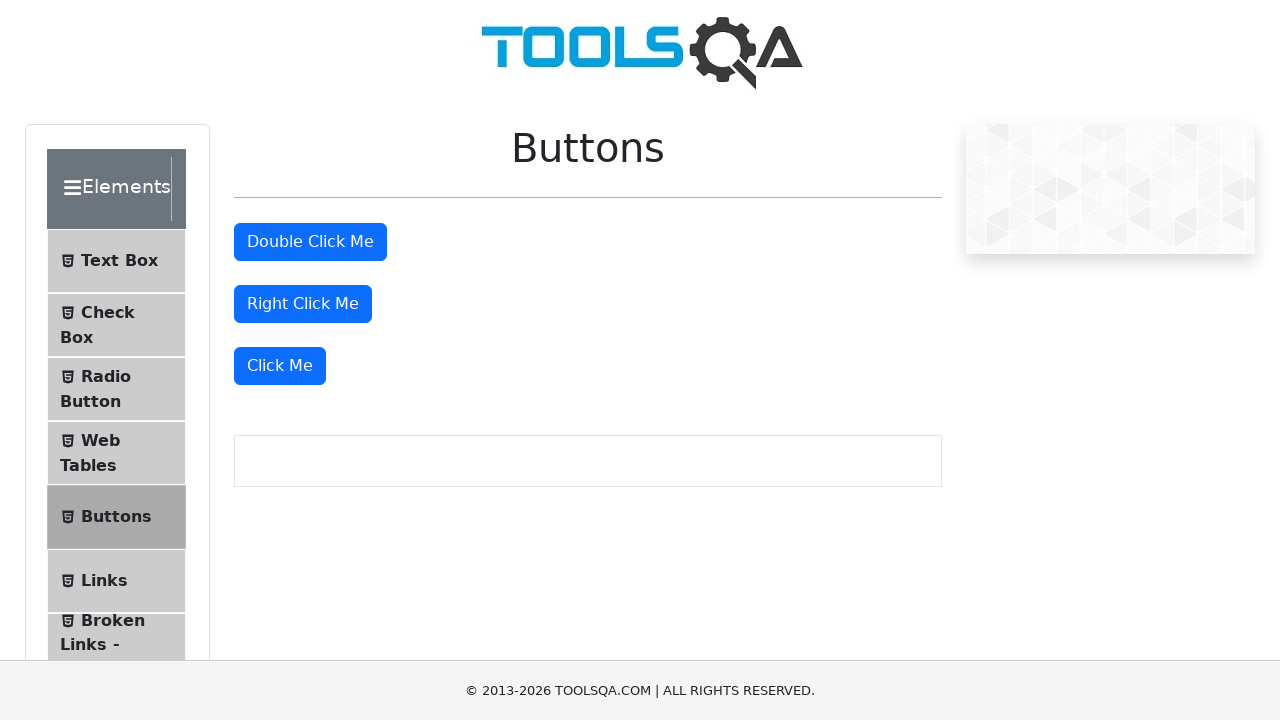

Double-clicked on the second button at (310, 242) on button >> nth=1
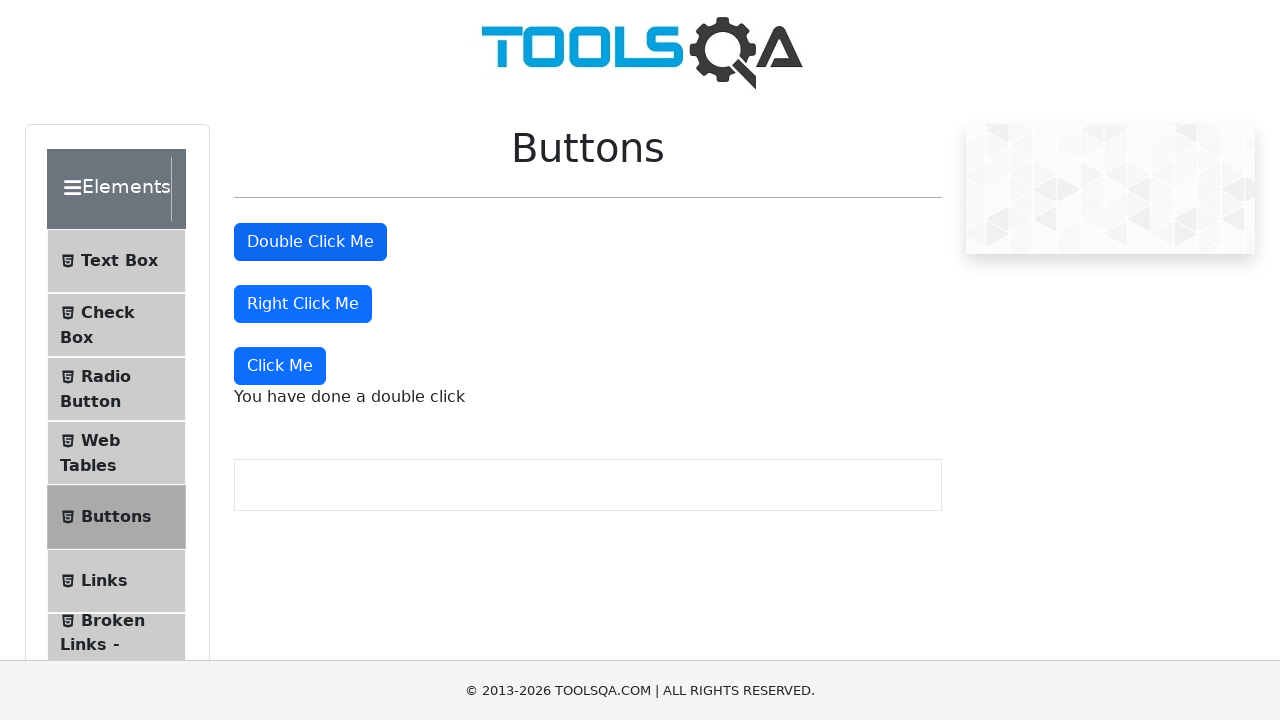

Right-clicked on the third button at (303, 304) on button >> nth=2
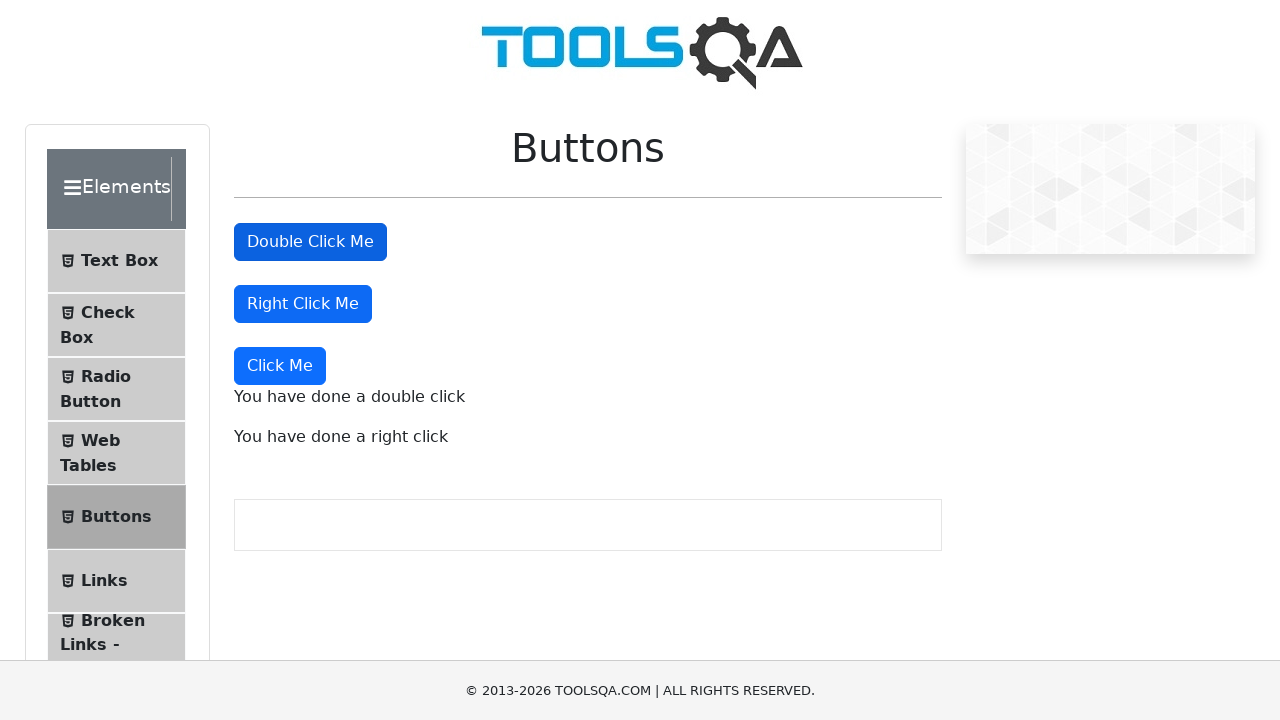

Clicked on the fourth button at (280, 366) on button >> nth=3
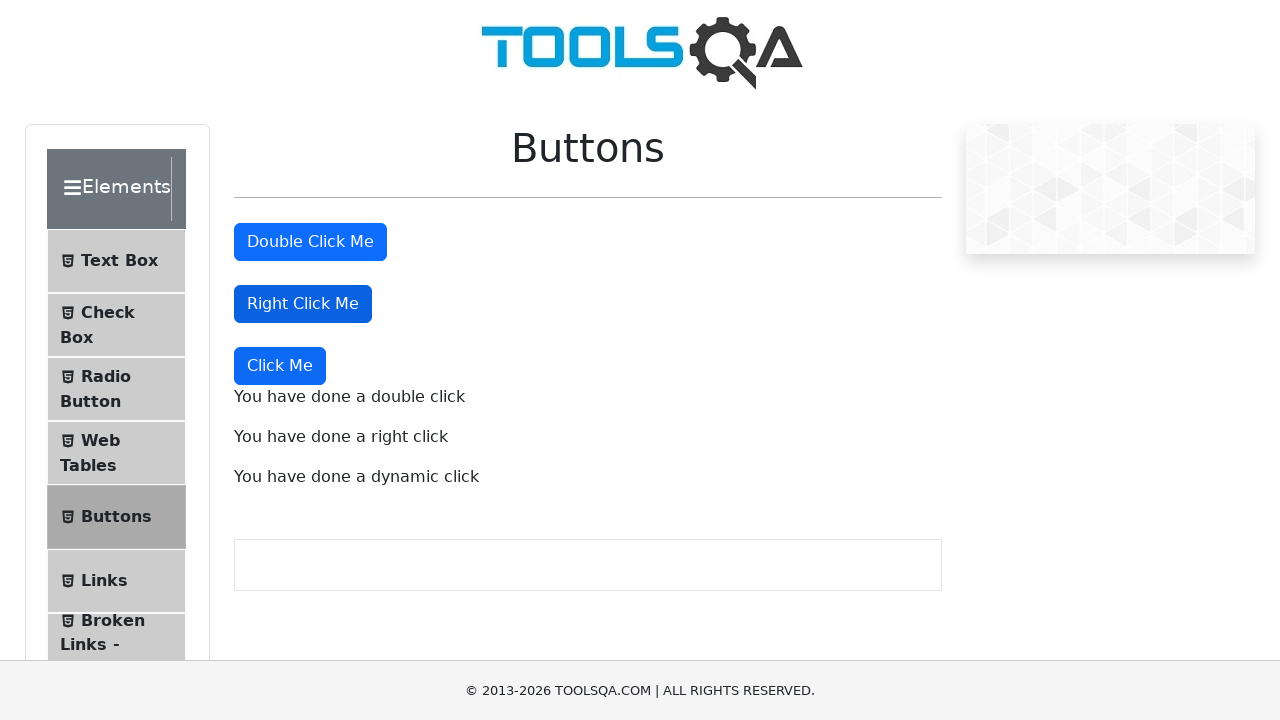

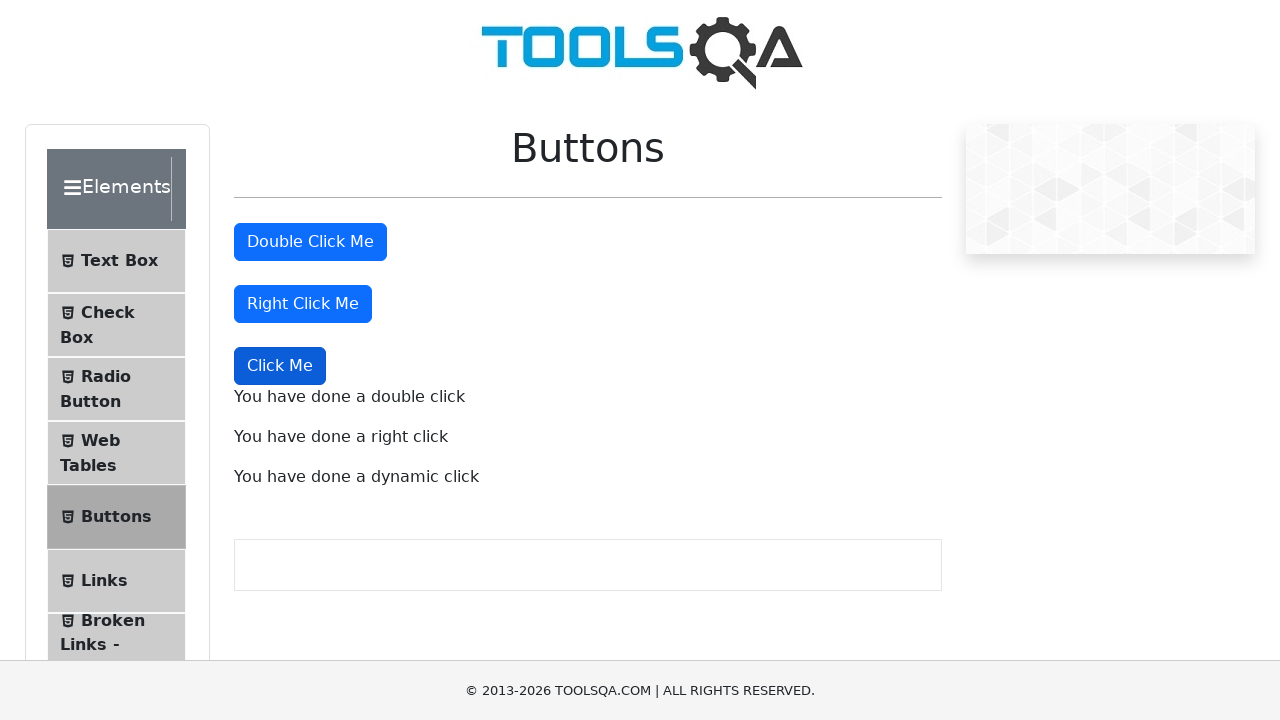